Tests the add/remove elements functionality by clicking the Add Element button 3 times and verifying the added elements appear

Starting URL: http://the-internet.herokuapp.com/add_remove_elements/

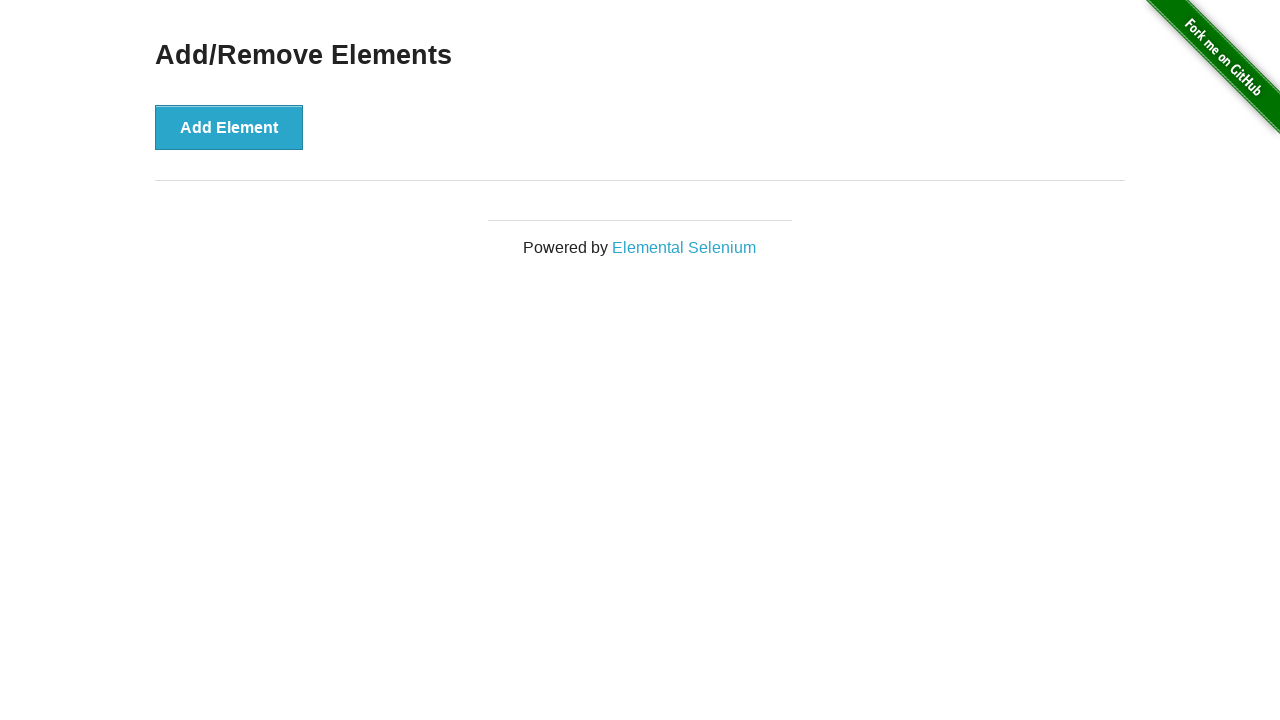

Clicked Add Element button (iteration 1/3) at (229, 127) on .example button
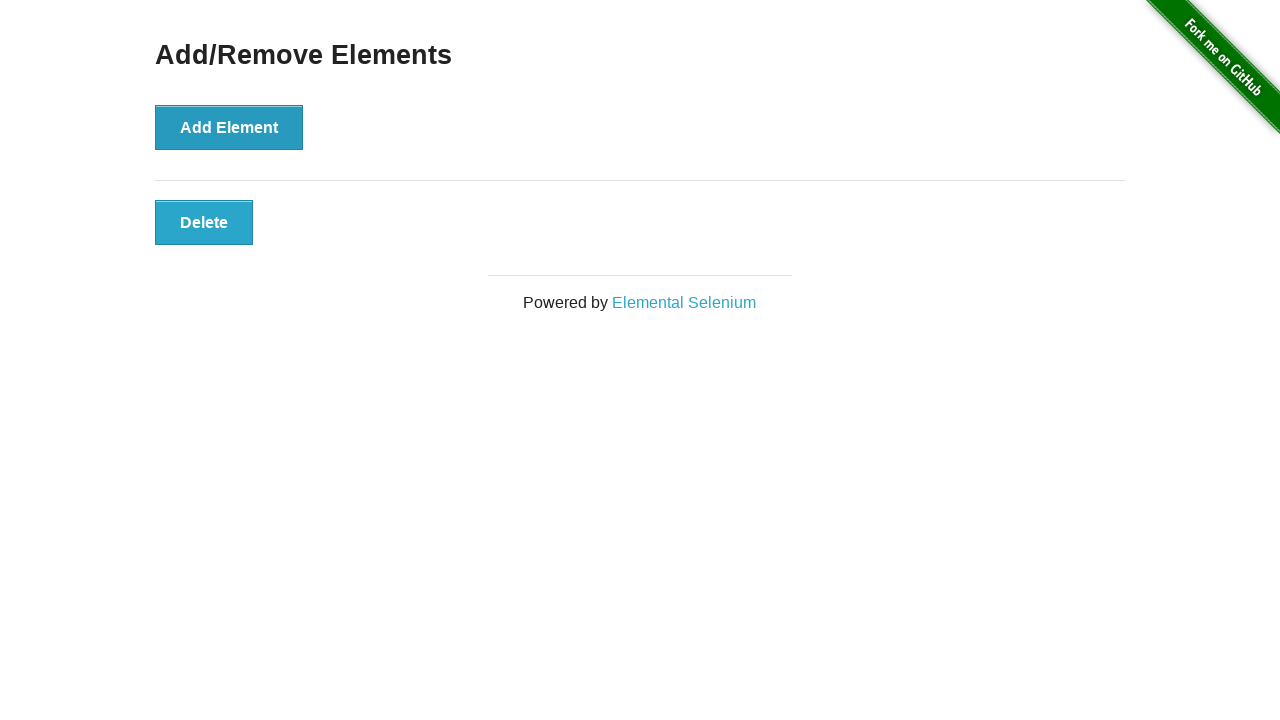

Clicked Add Element button (iteration 2/3) at (229, 127) on .example button
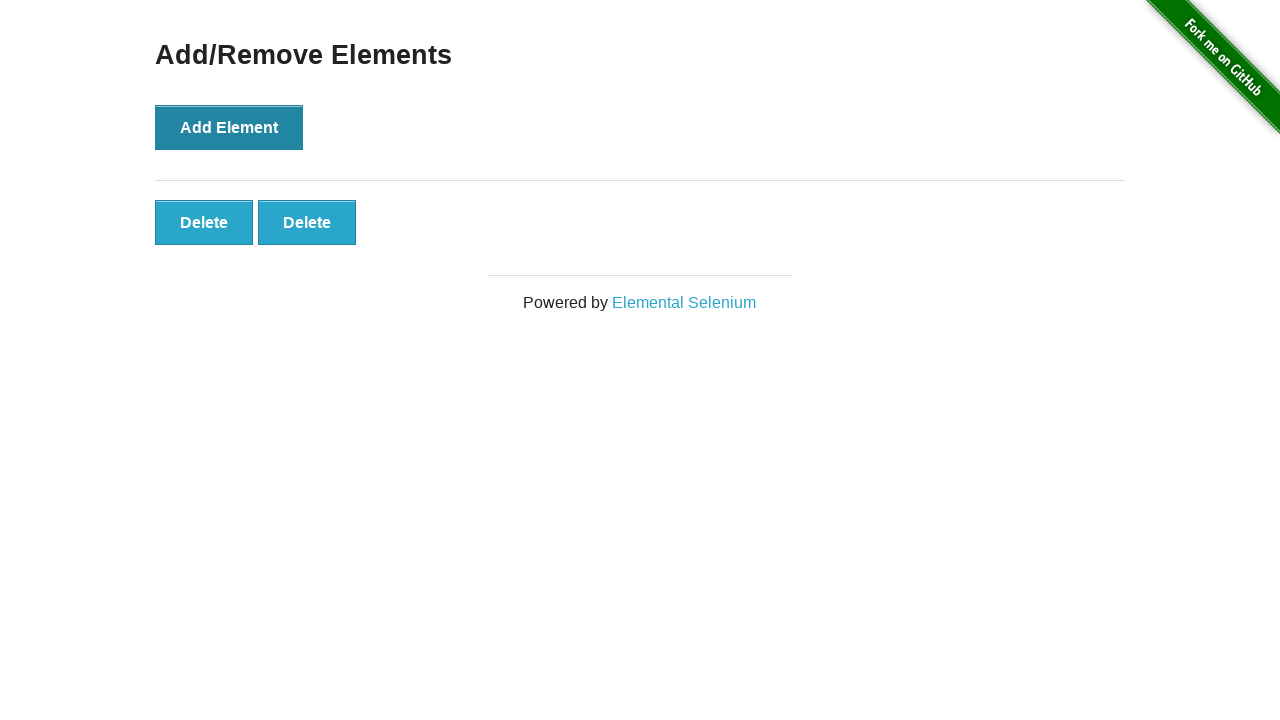

Clicked Add Element button (iteration 3/3) at (229, 127) on .example button
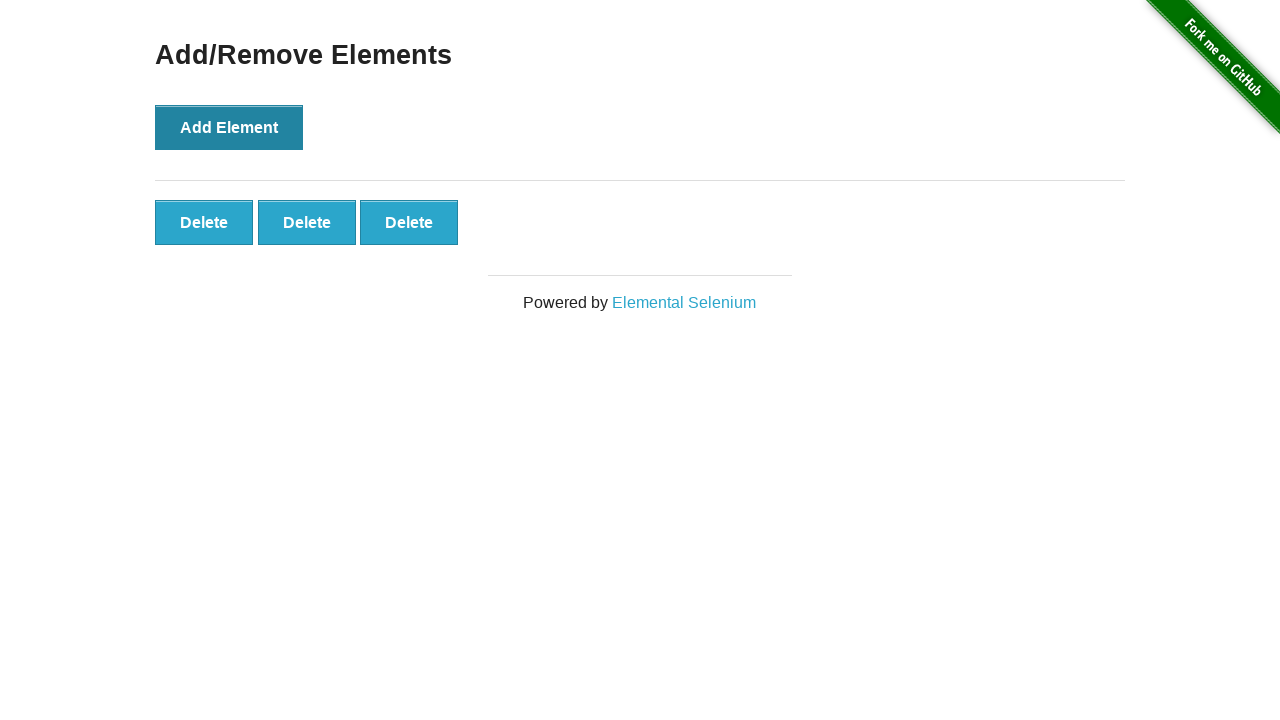

Delete buttons appeared after adding elements
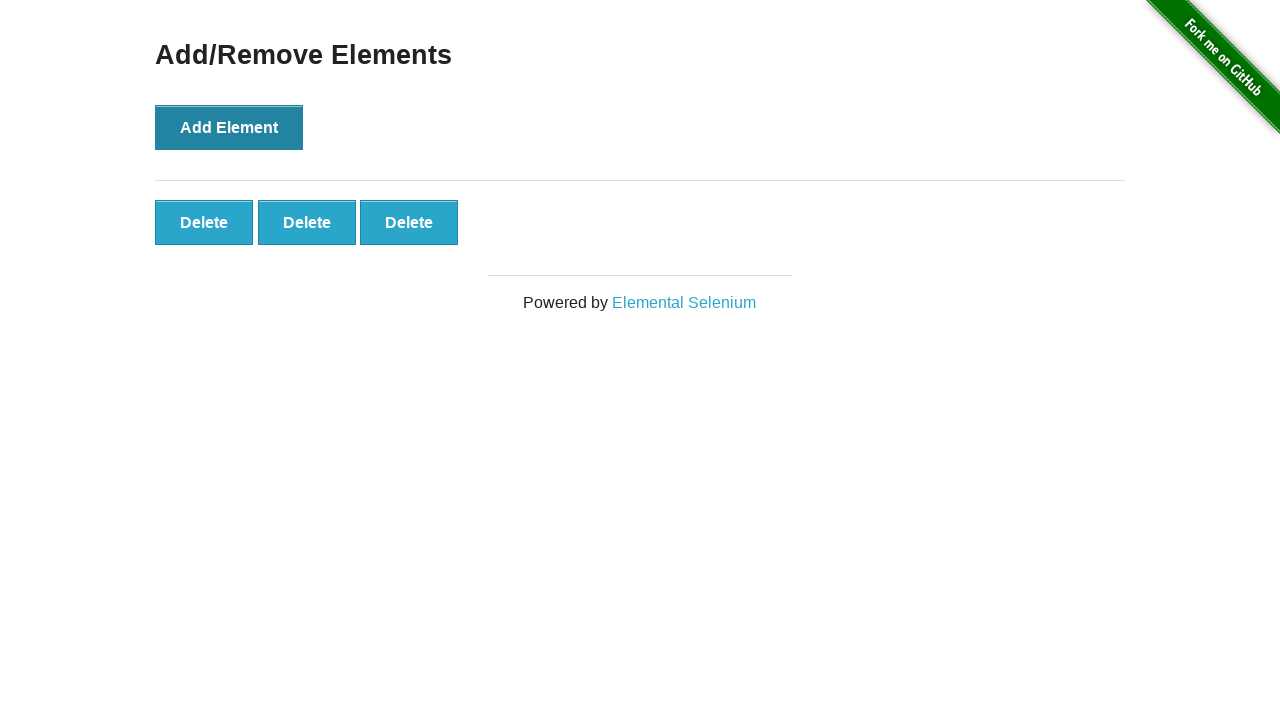

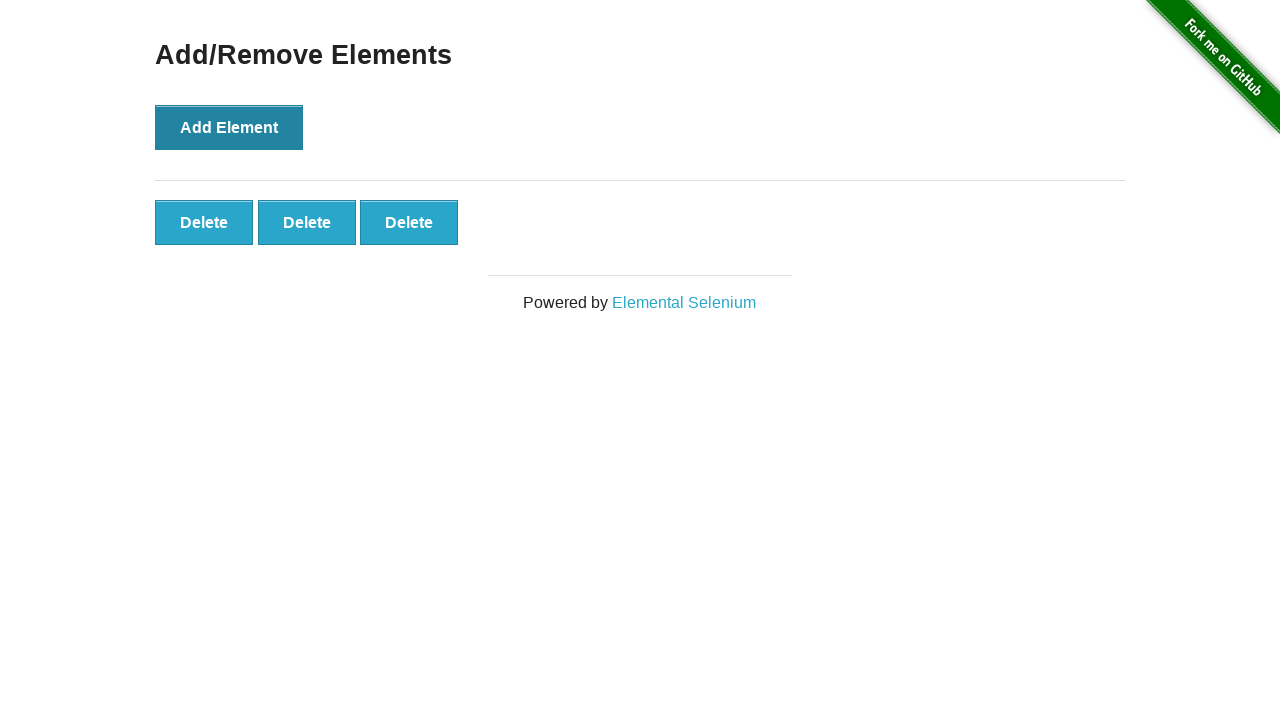